Tests handling multiple browser windows and tabs by clicking buttons that open new windows/tabs, switching to them, reading content, and closing them.

Starting URL: https://demoqa.com/browser-windows

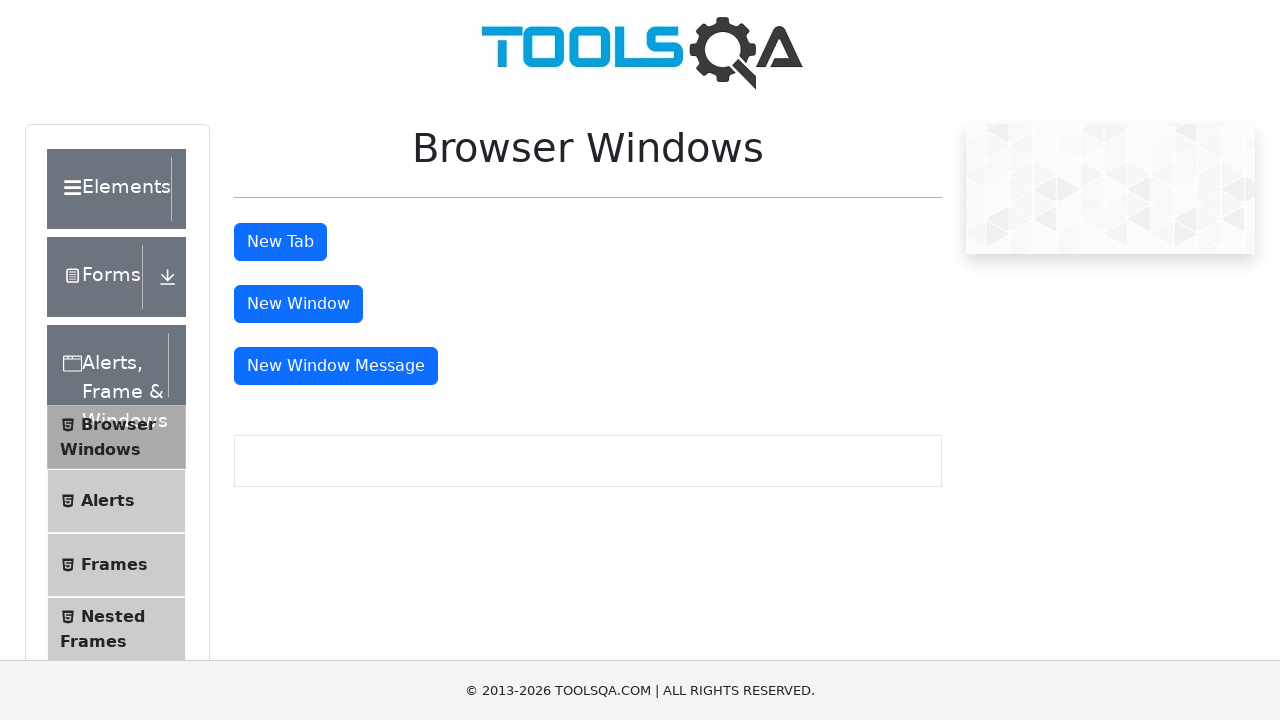

Clicked button to open new tab at (280, 242) on #tabButton
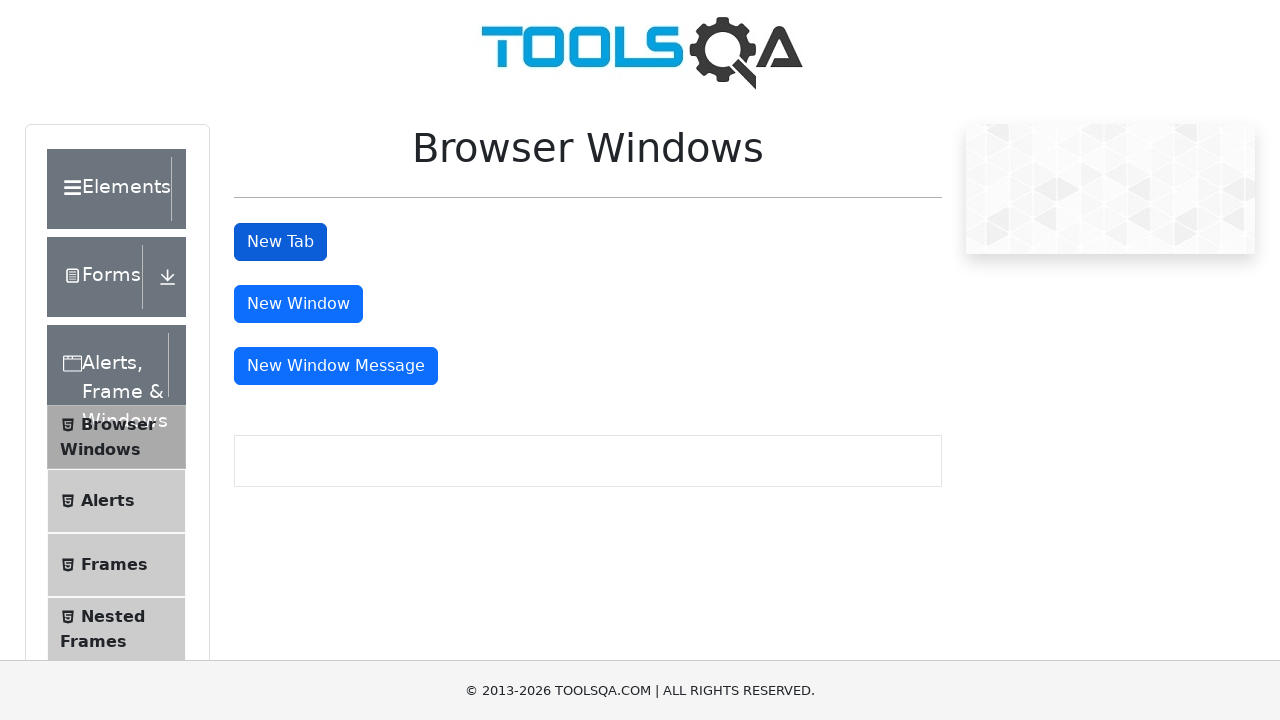

Clicked button to open new window at (298, 304) on #windowButton
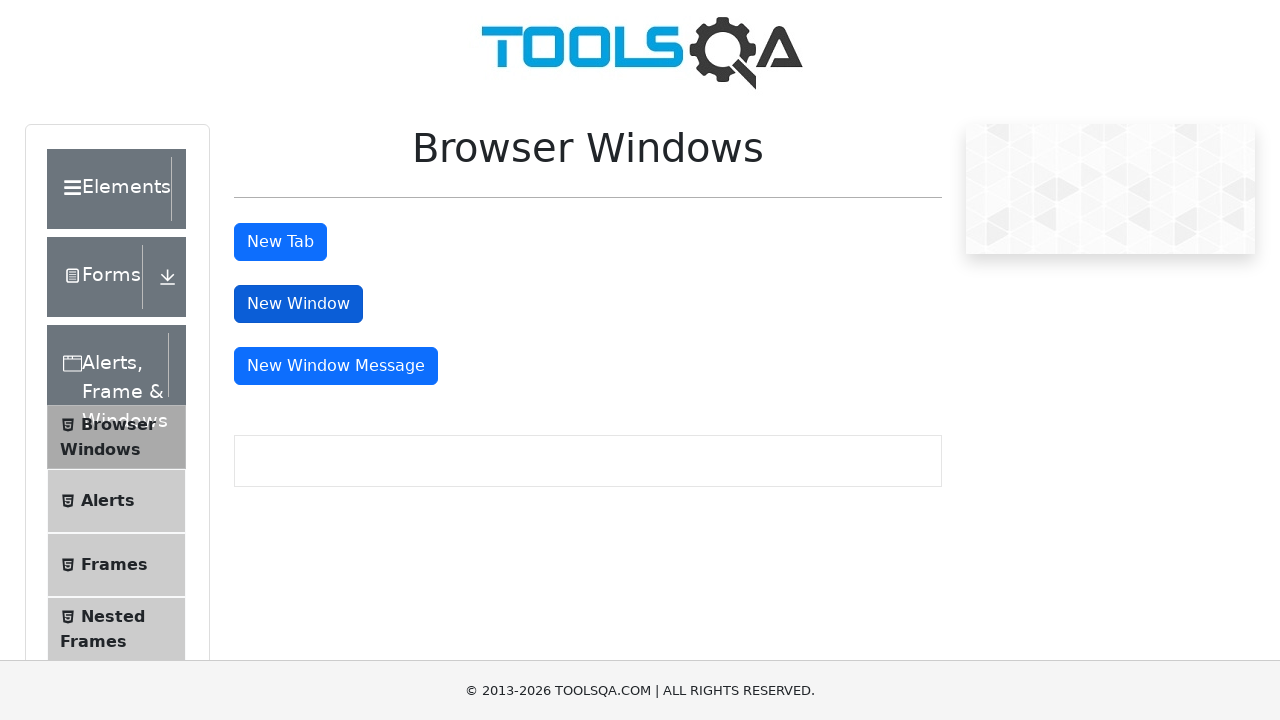

Waited for new pages to open
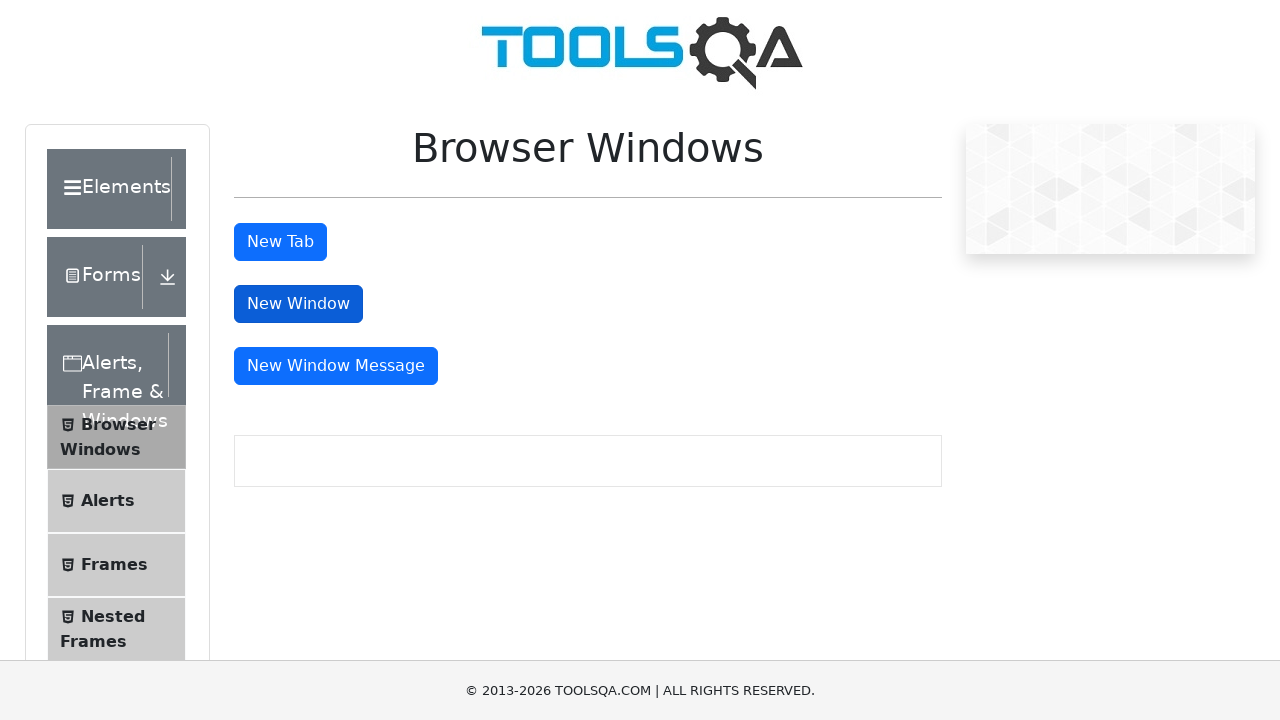

Retrieved all pages from context
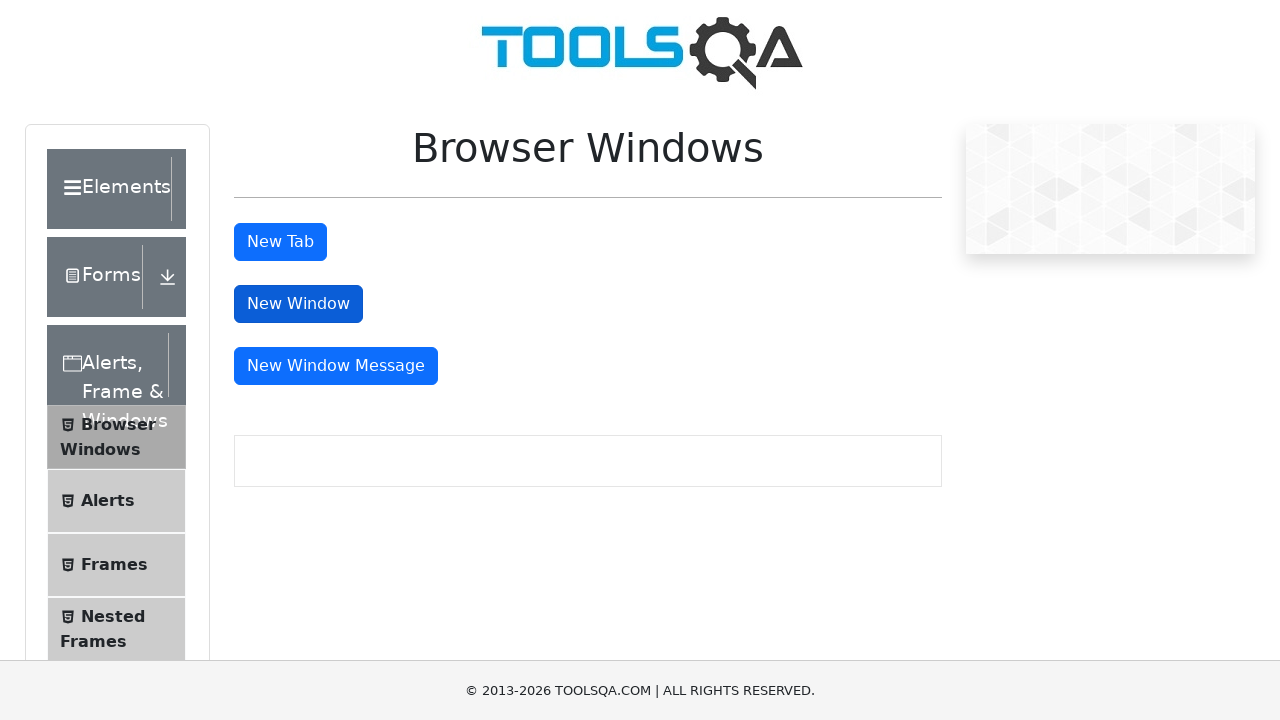

Waited for h1 header to load on new page
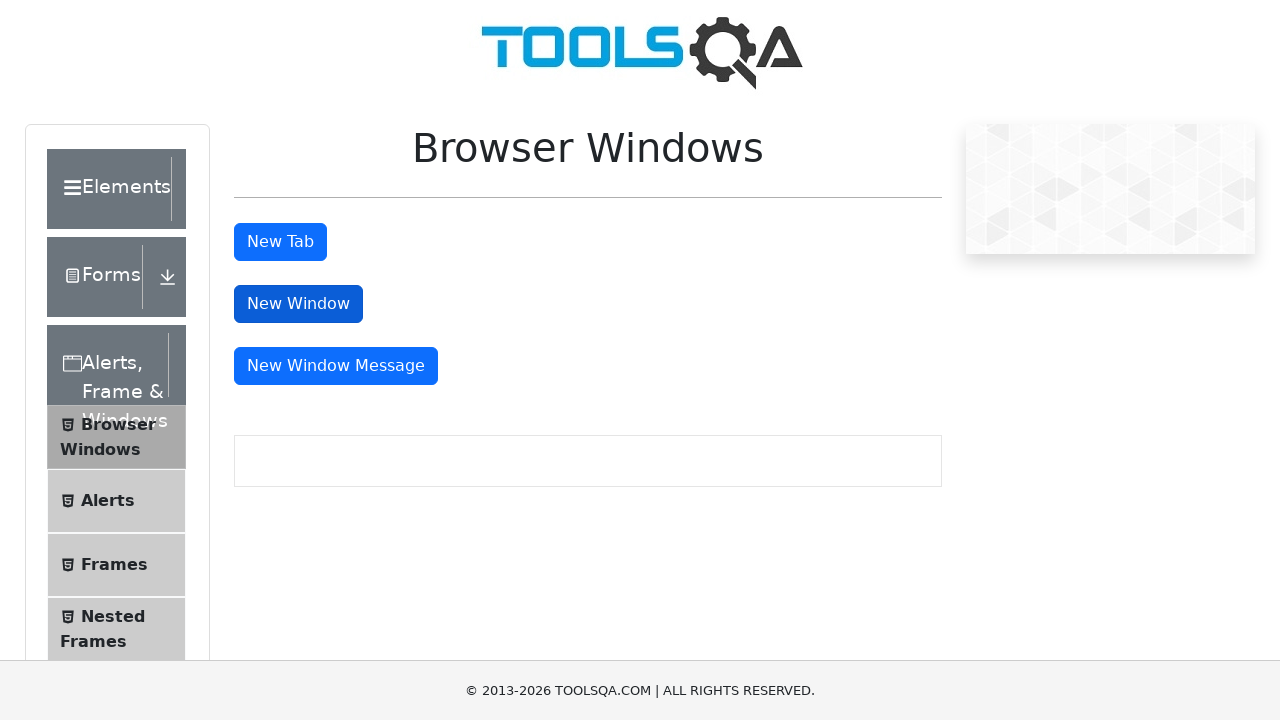

Retrieved header text from new page: This is a sample page
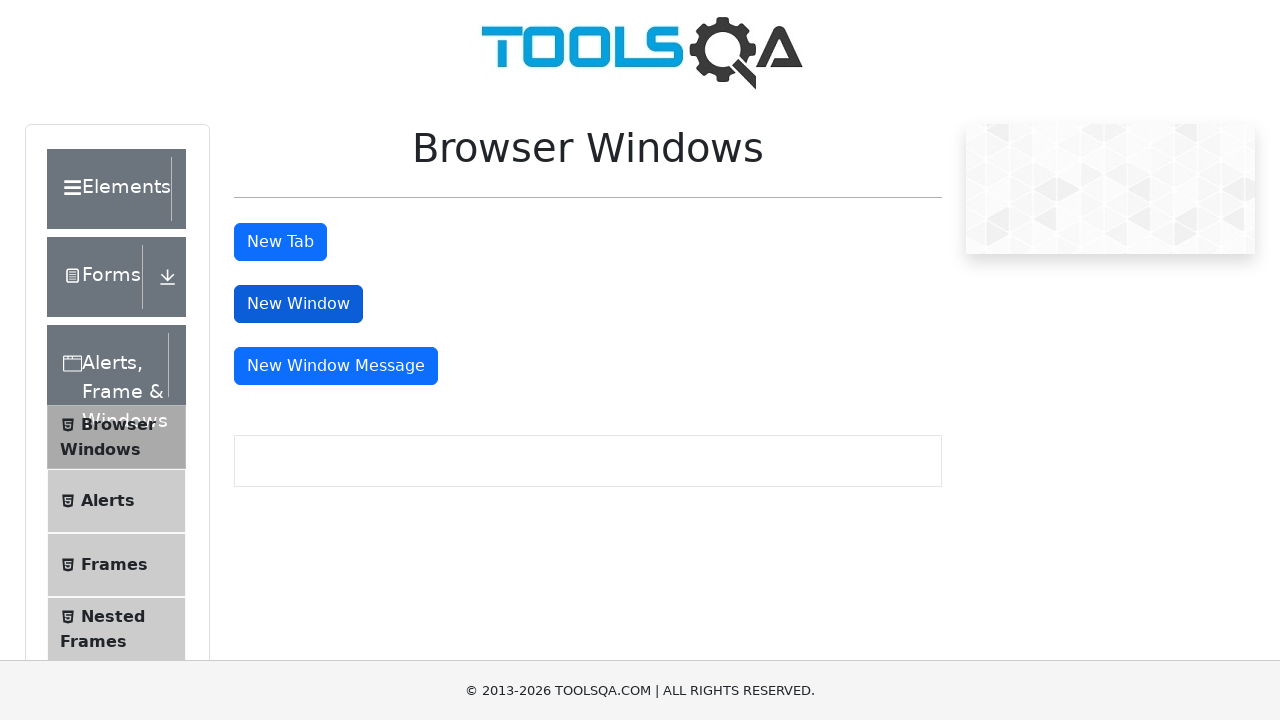

Closed new page
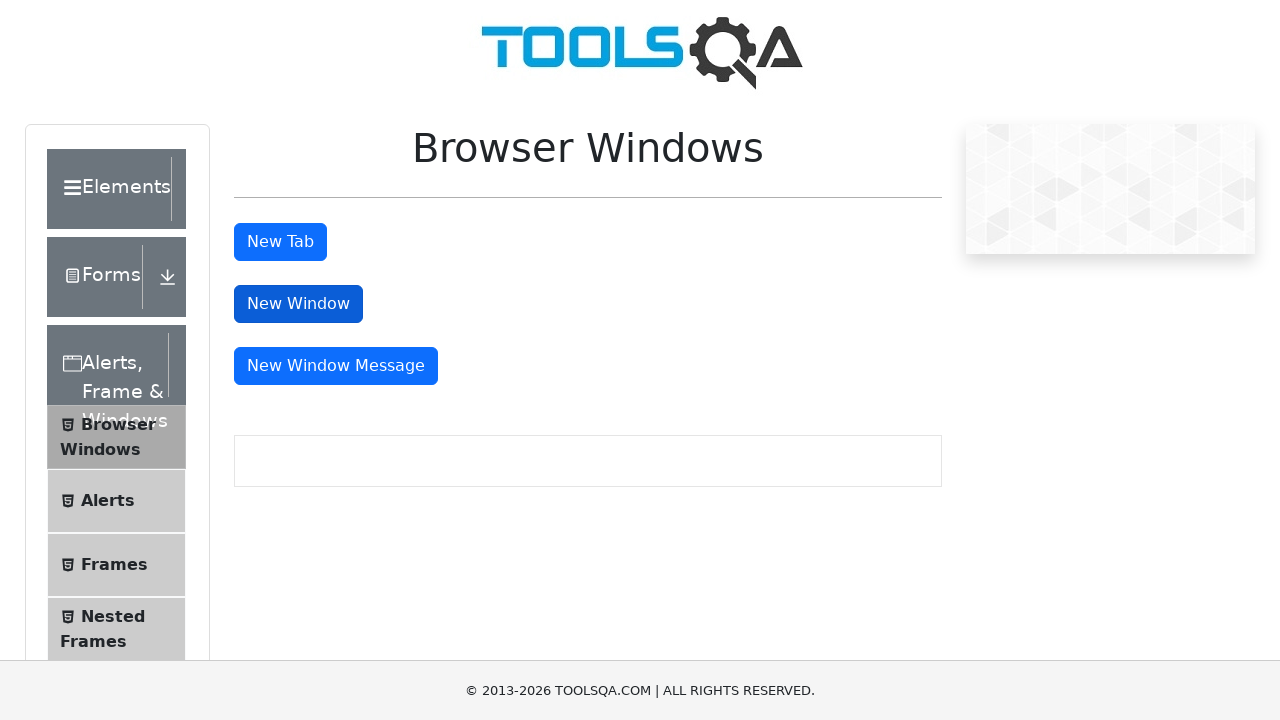

Waited for h1 header to load on new page
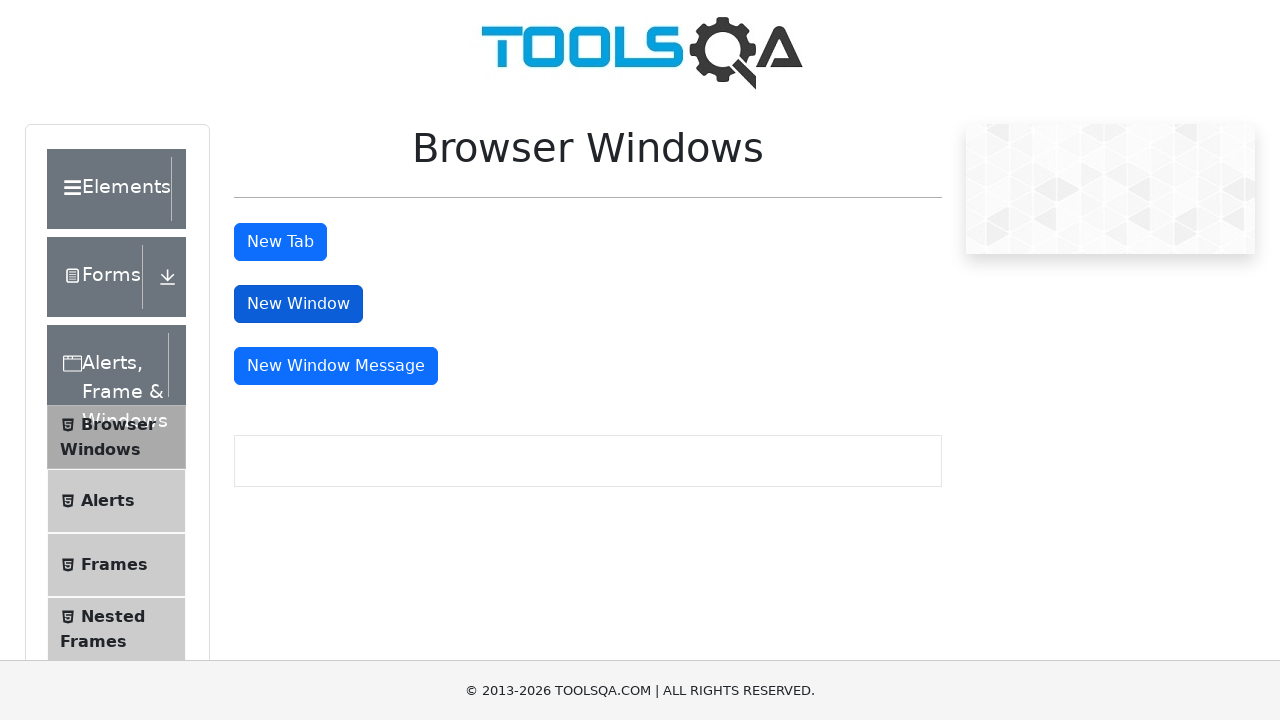

Retrieved header text from new page: This is a sample page
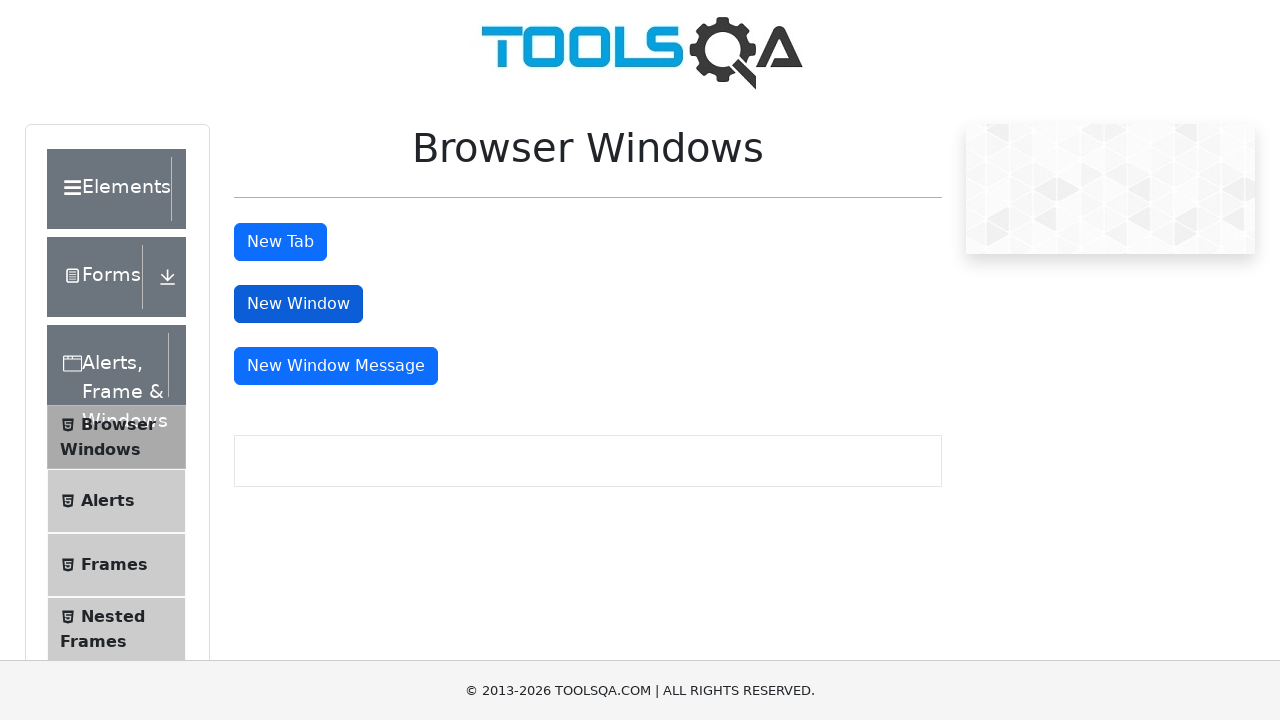

Closed new page
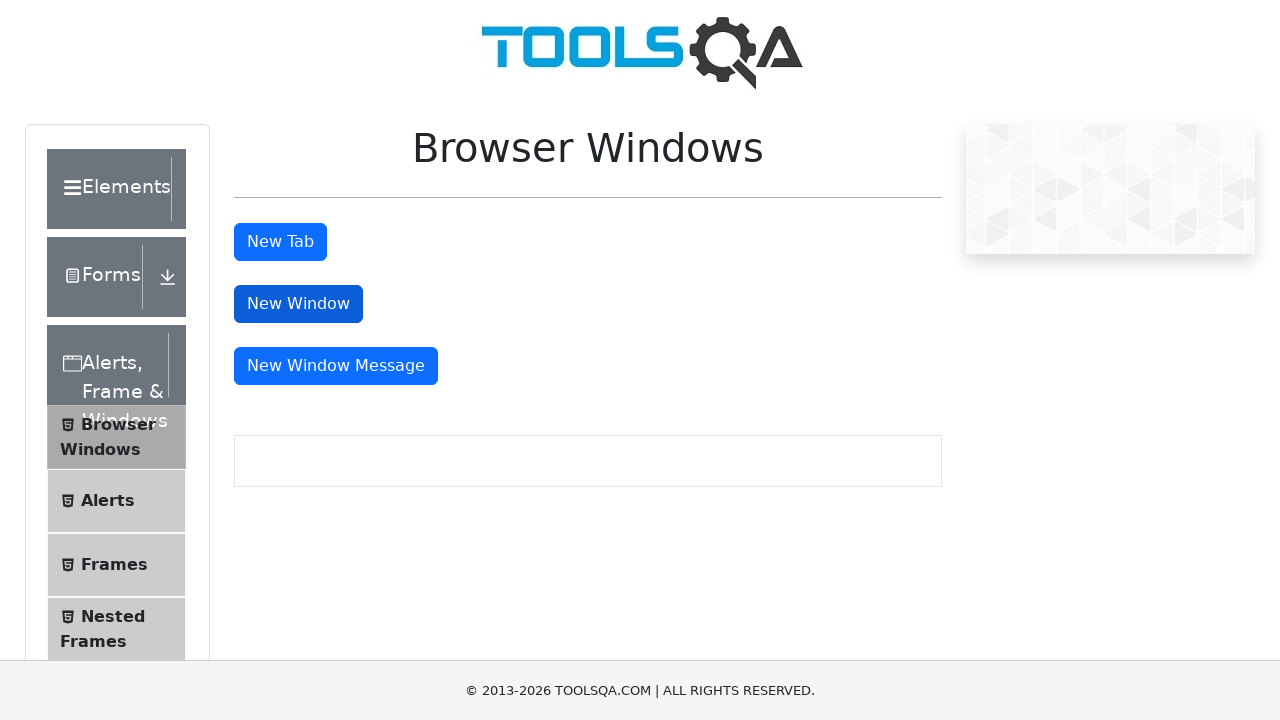

Verified original page is still active with tab button visible
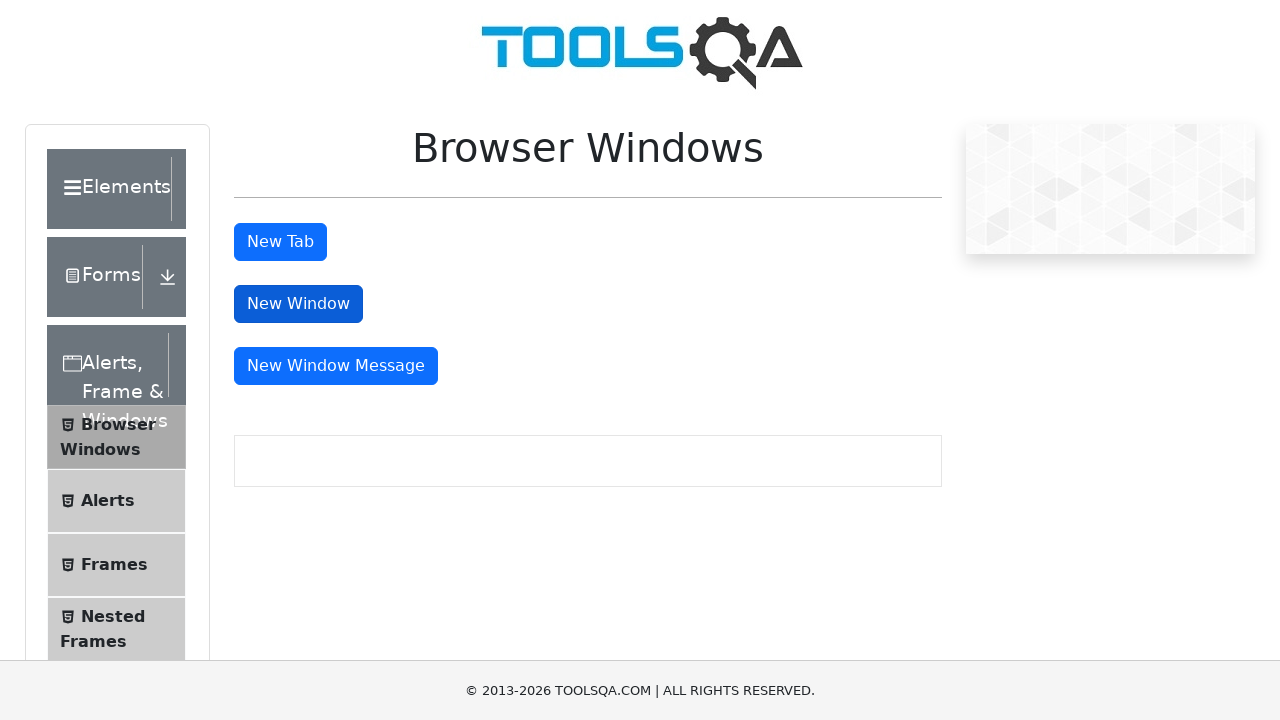

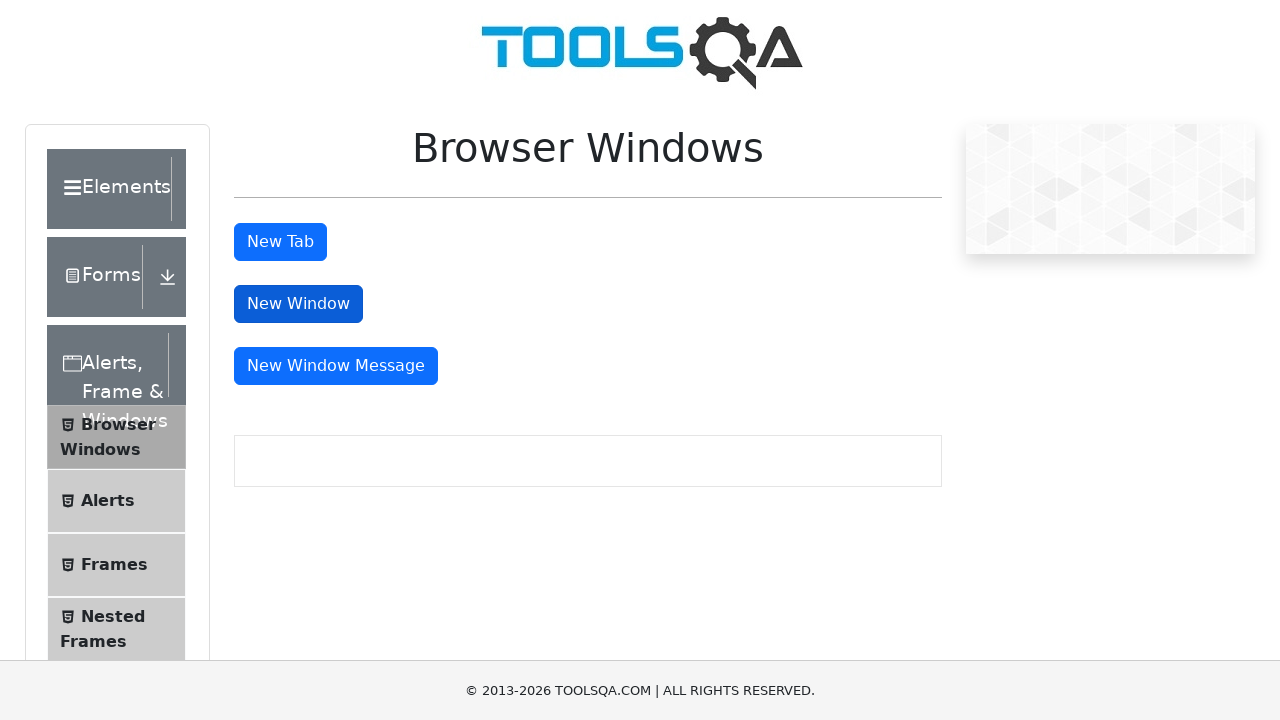